Tests JavaScript alert handling including accepting an alert, dismissing a confirm dialog, and entering text in a prompt dialog, then verifies the resulting message on the page.

Starting URL: http://demo.automationtesting.in/Alerts.html

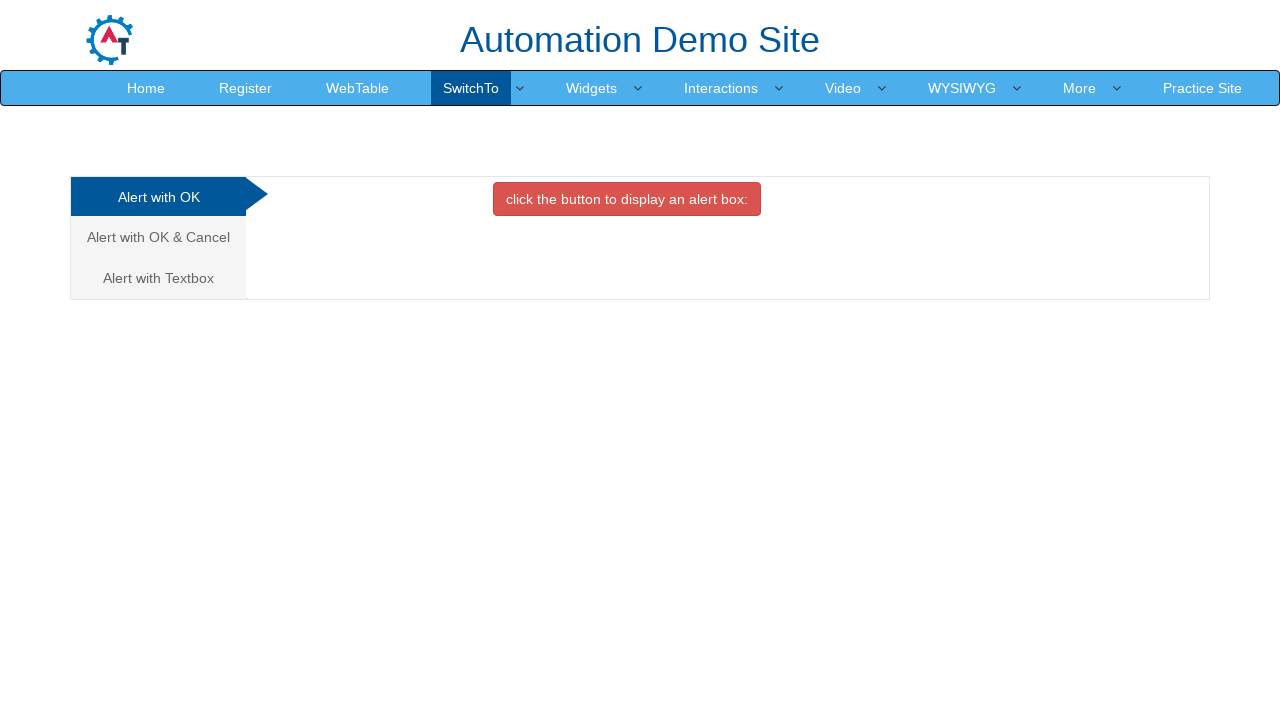

Set up dialog handler to accept the first alert
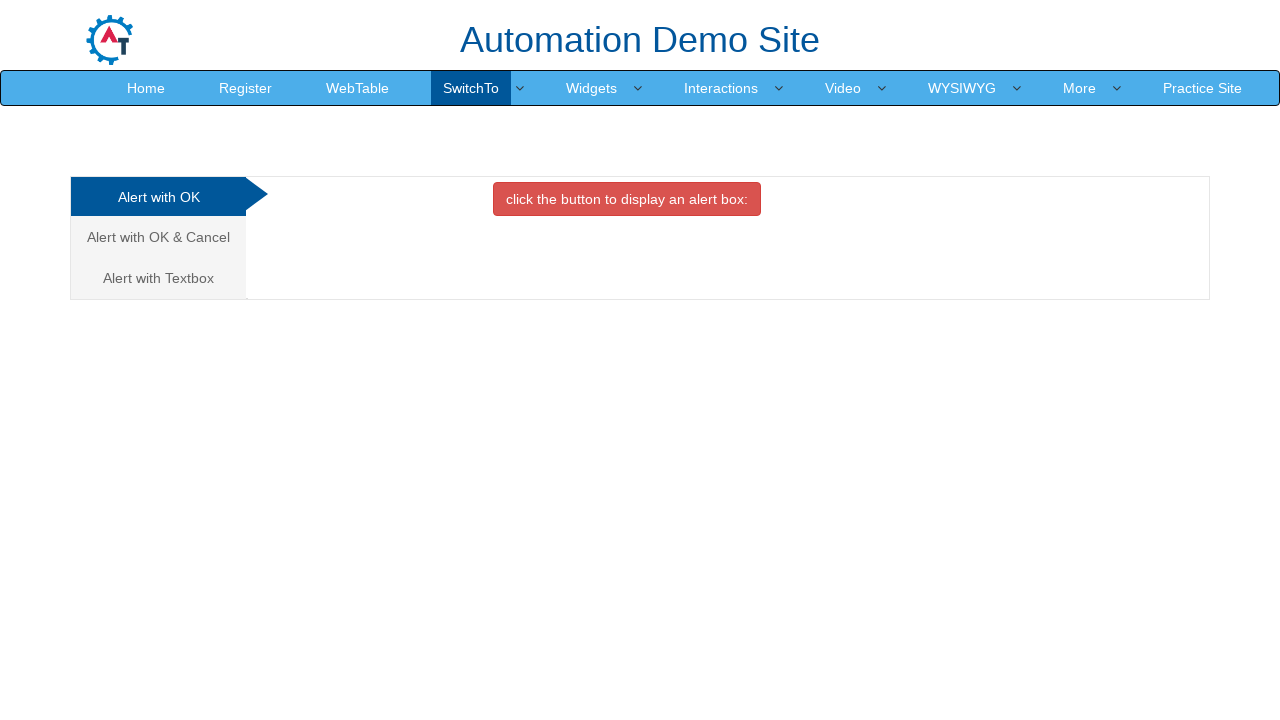

Clicked button to display alert box and accepted it at (627, 199) on xpath=//*[@onclick='alertbox()']
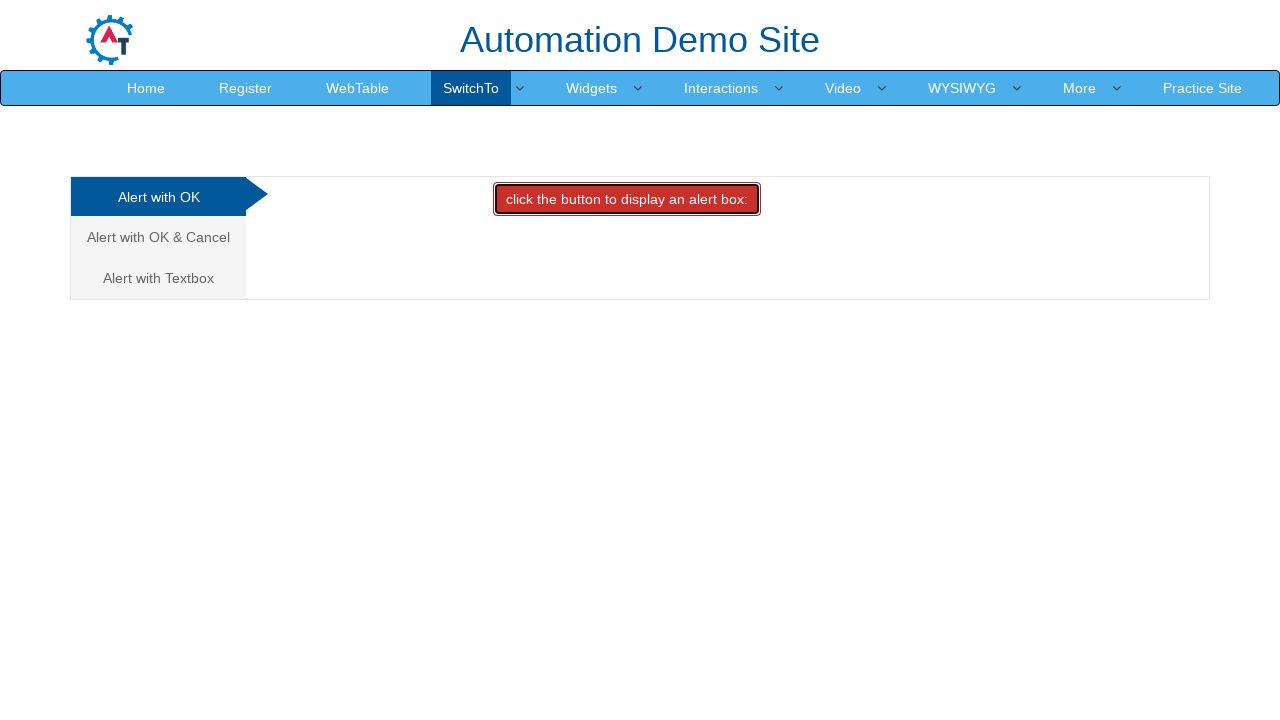

Clicked on 'Alert with OK & Cancel' tab at (158, 237) on (//*[@class='analystic'])[2]
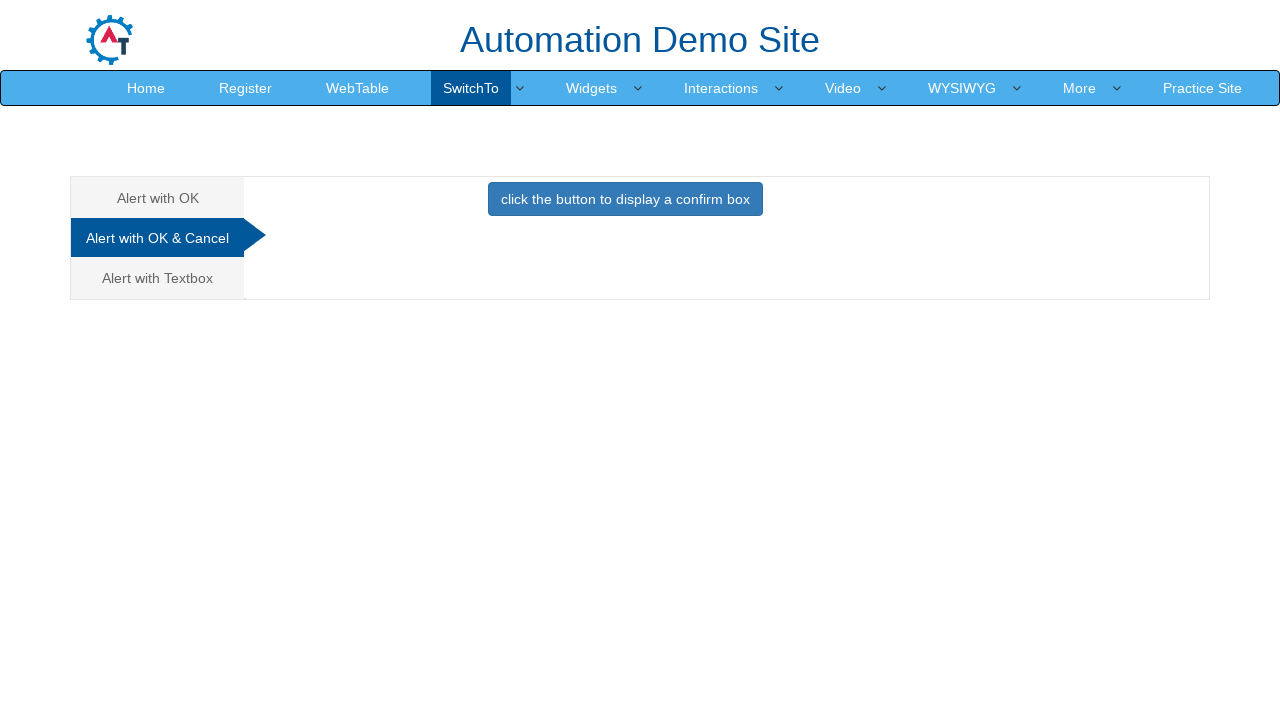

Waited 1000ms for tab to load
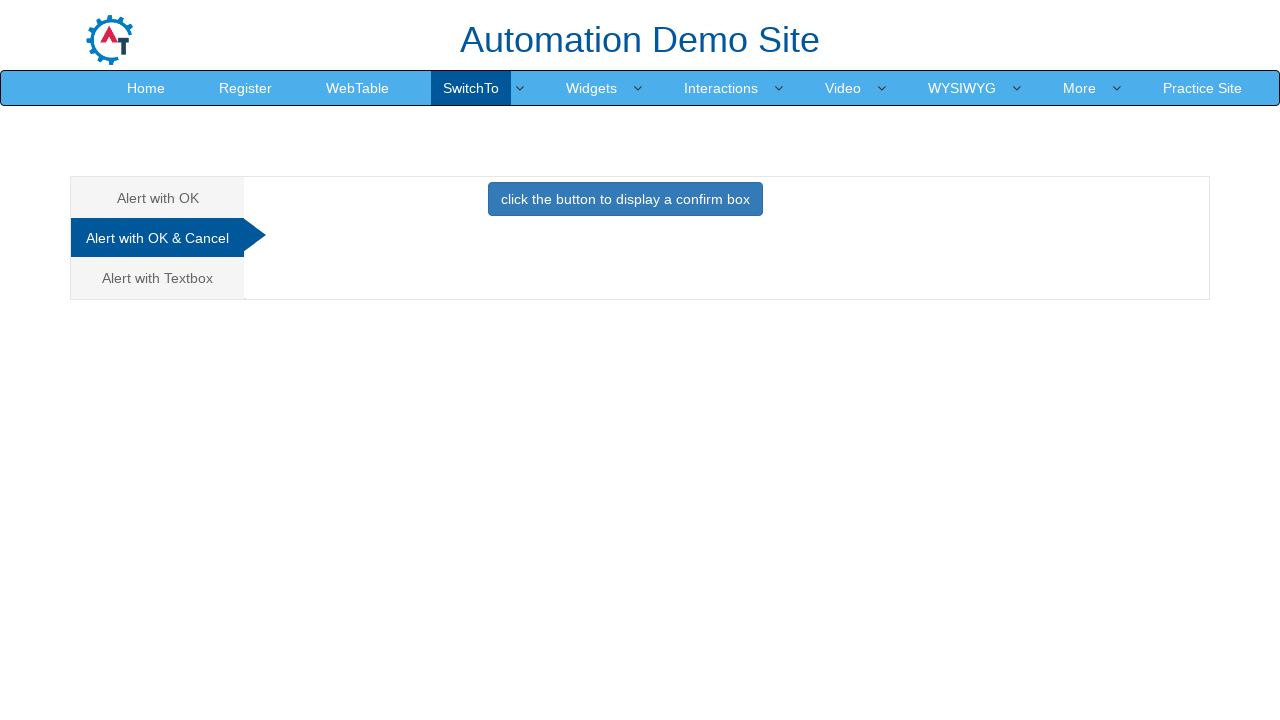

Set up dialog handler to dismiss the confirm dialog
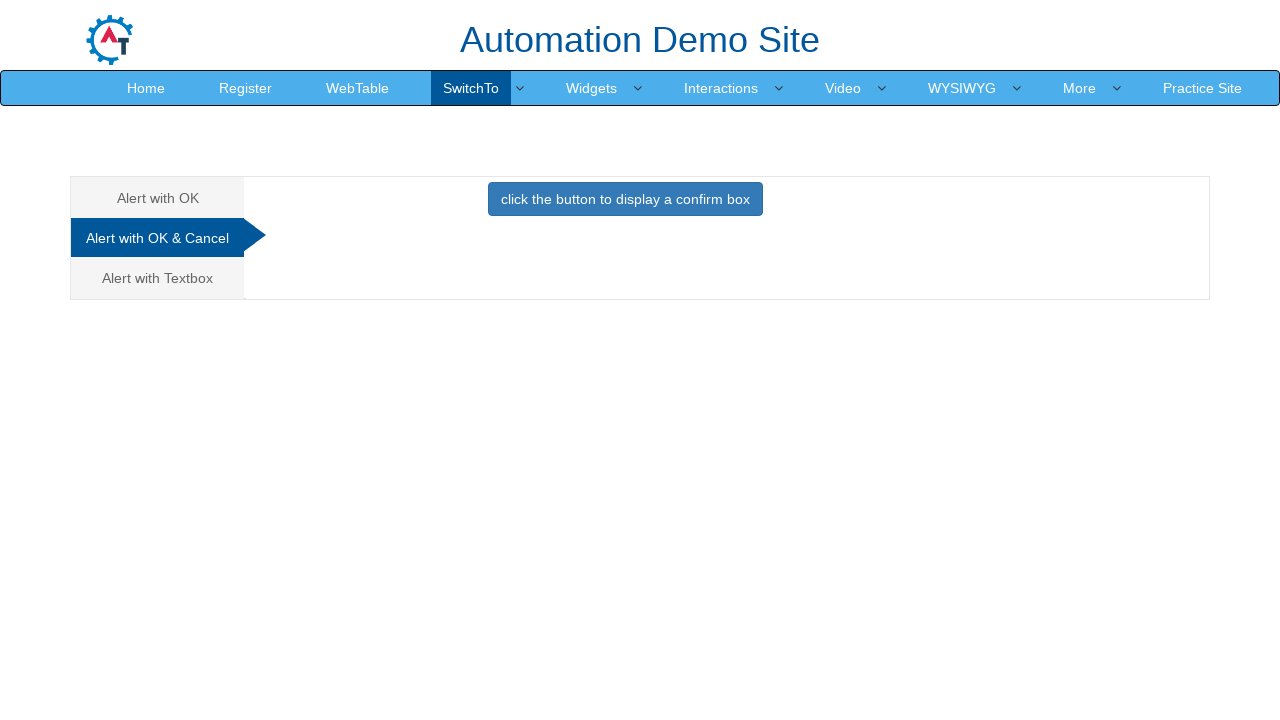

Clicked button to display confirm box and dismissed it at (625, 199) on xpath=//*[@onclick='confirmbox()']
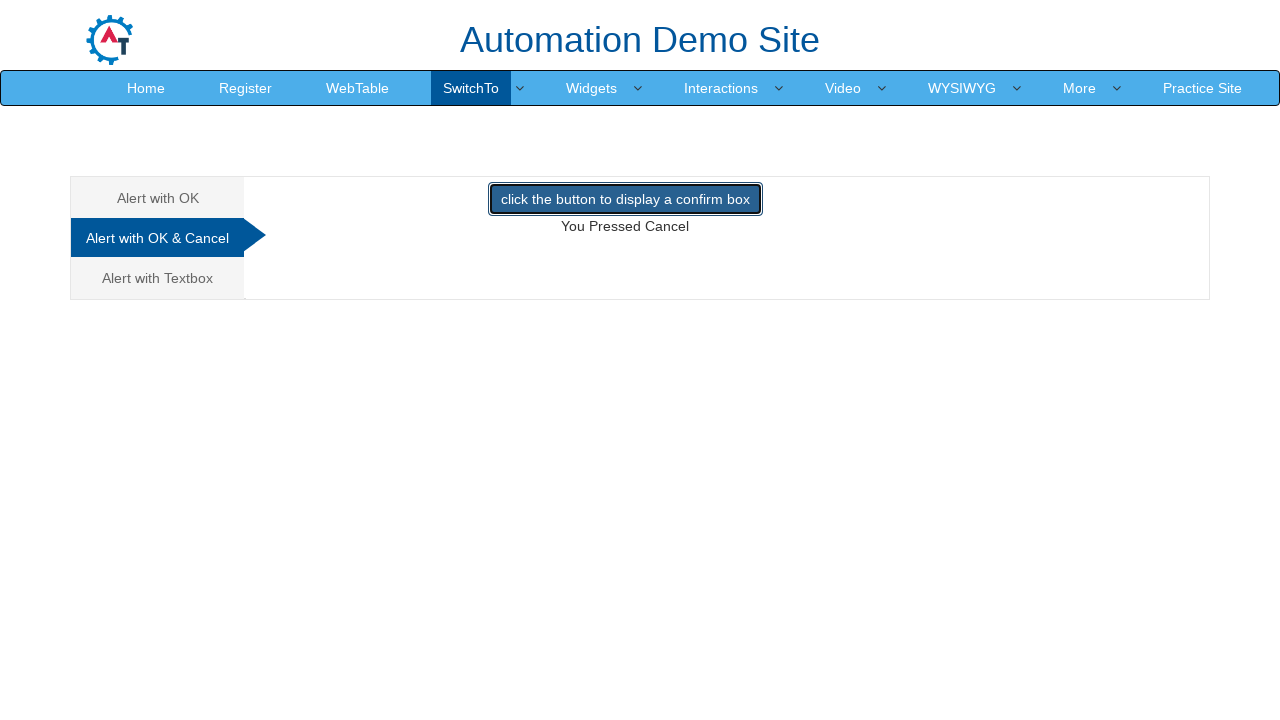

Waited 1000ms for confirm dialog to complete
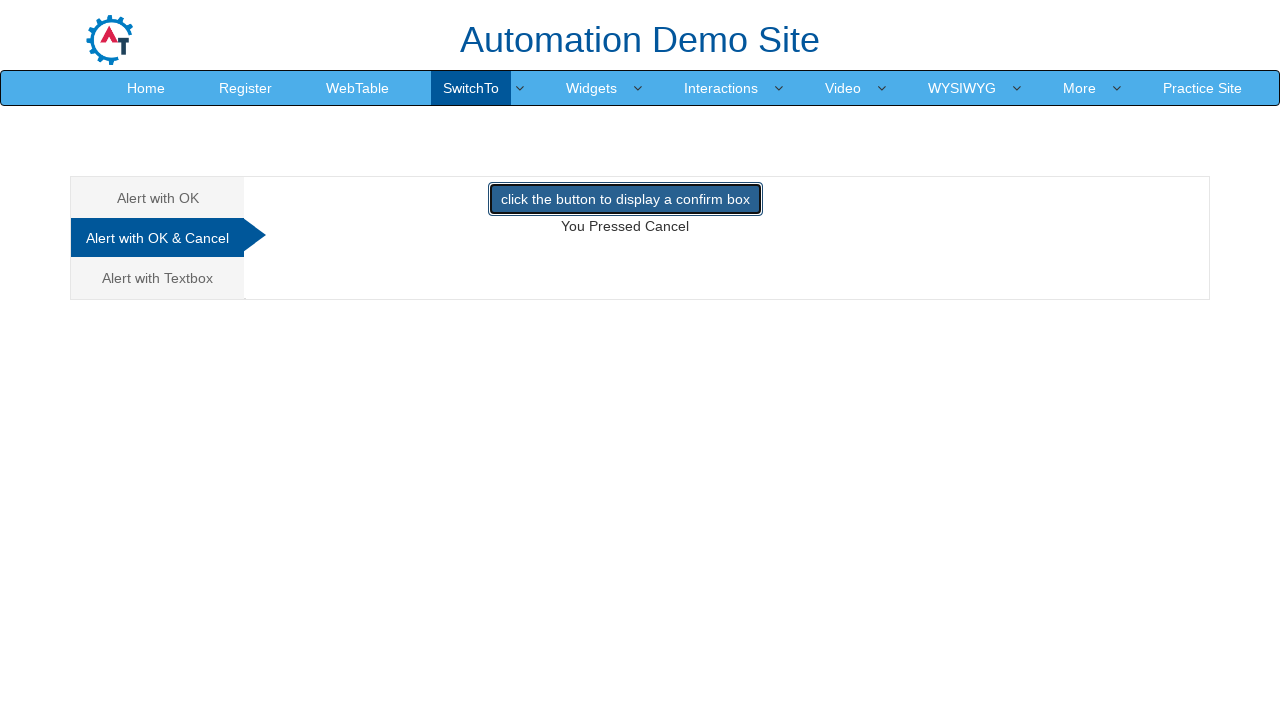

Clicked on 'Alert with Textbox' tab at (158, 278) on xpath=//*[text()='Alert with Textbox ']
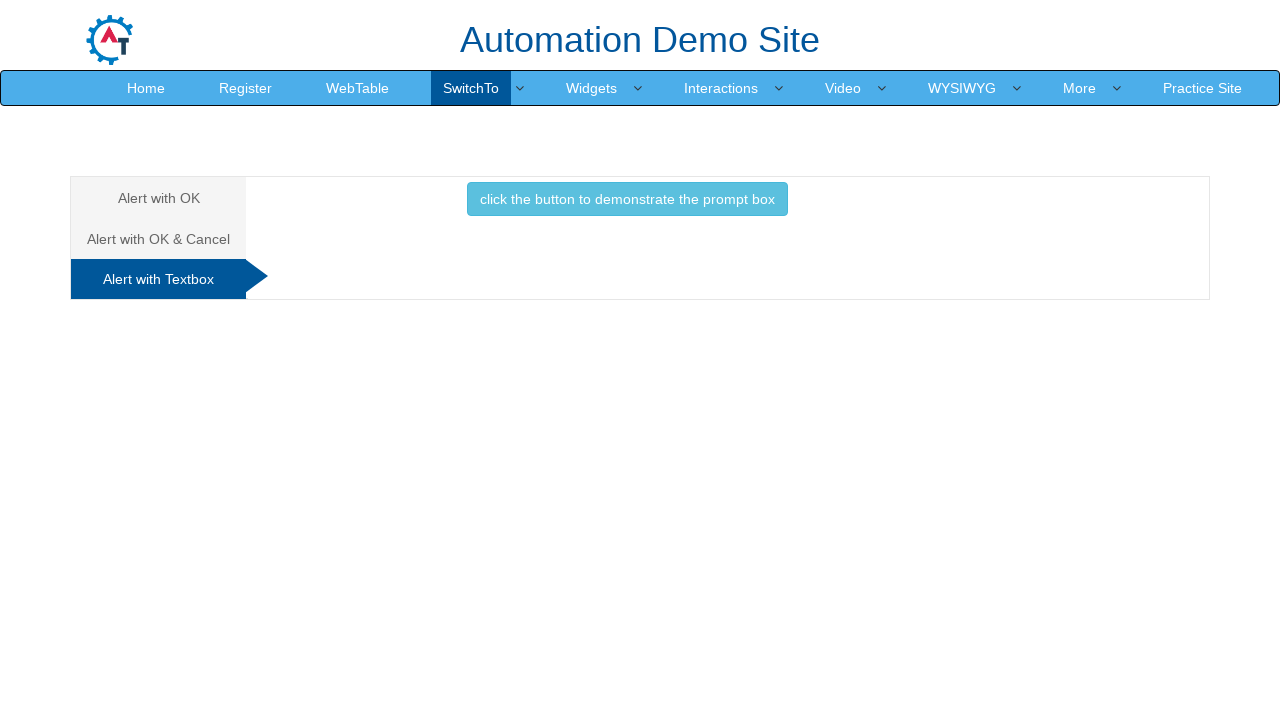

Waited 1000ms for textbox tab to load
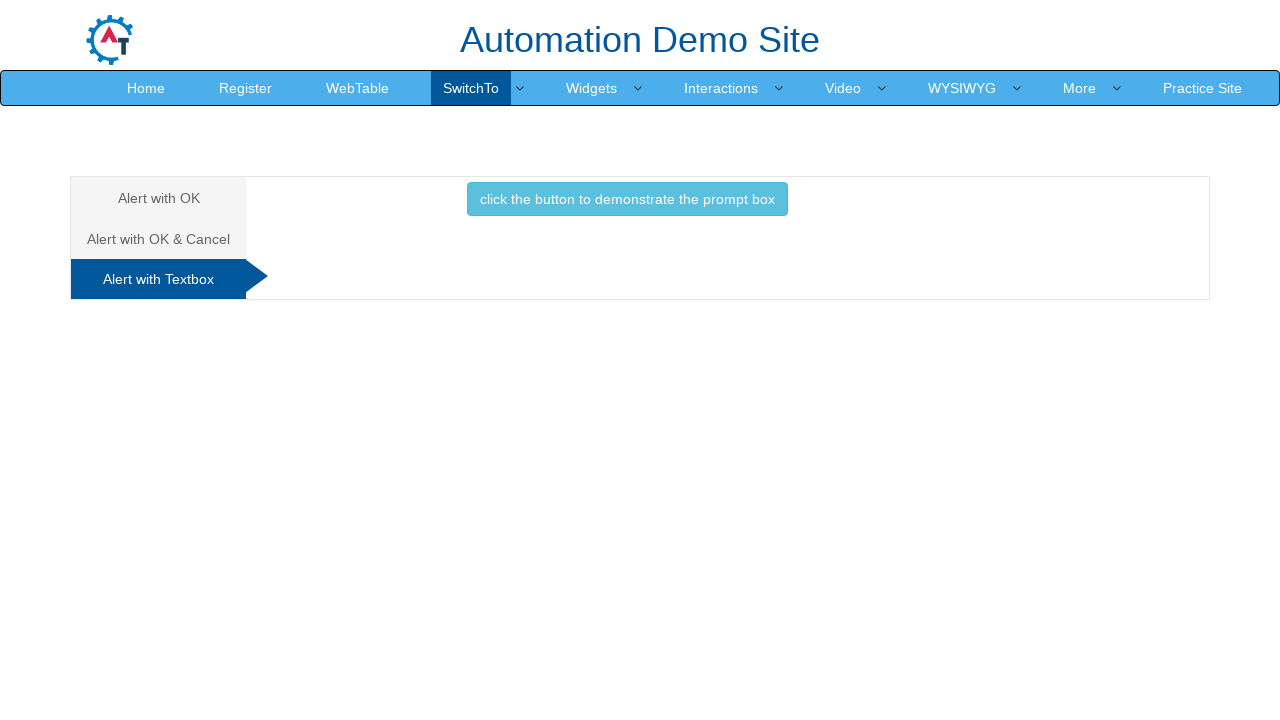

Set up dialog handler to enter 'TechProEducation' in prompt dialog
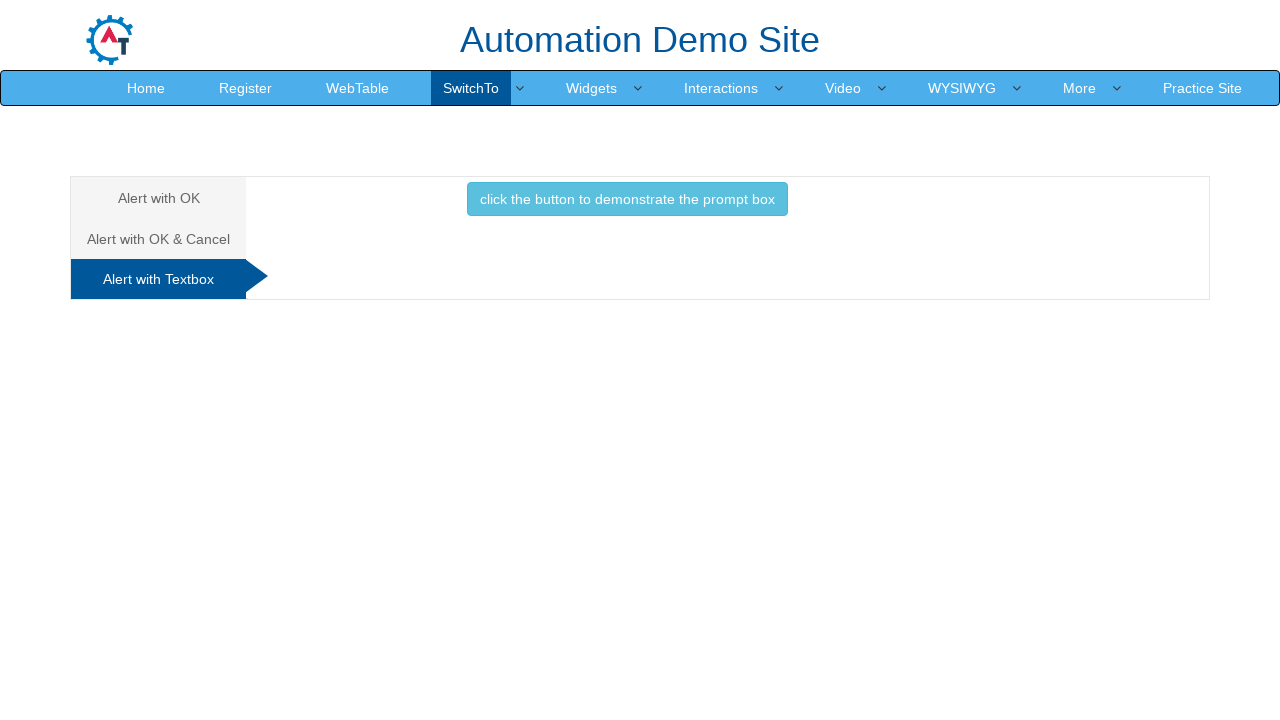

Clicked button to display prompt box and entered text at (627, 199) on button[onclick='promptbox()']
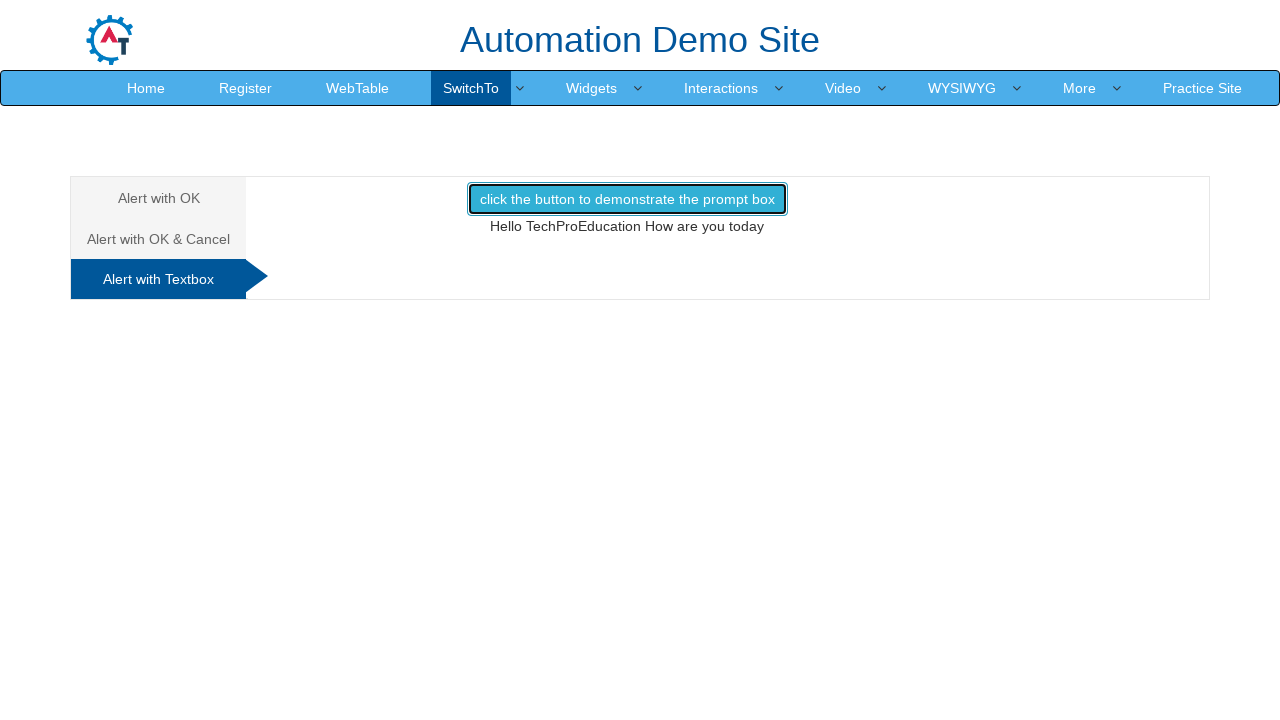

Waited 1000ms for prompt dialog to complete
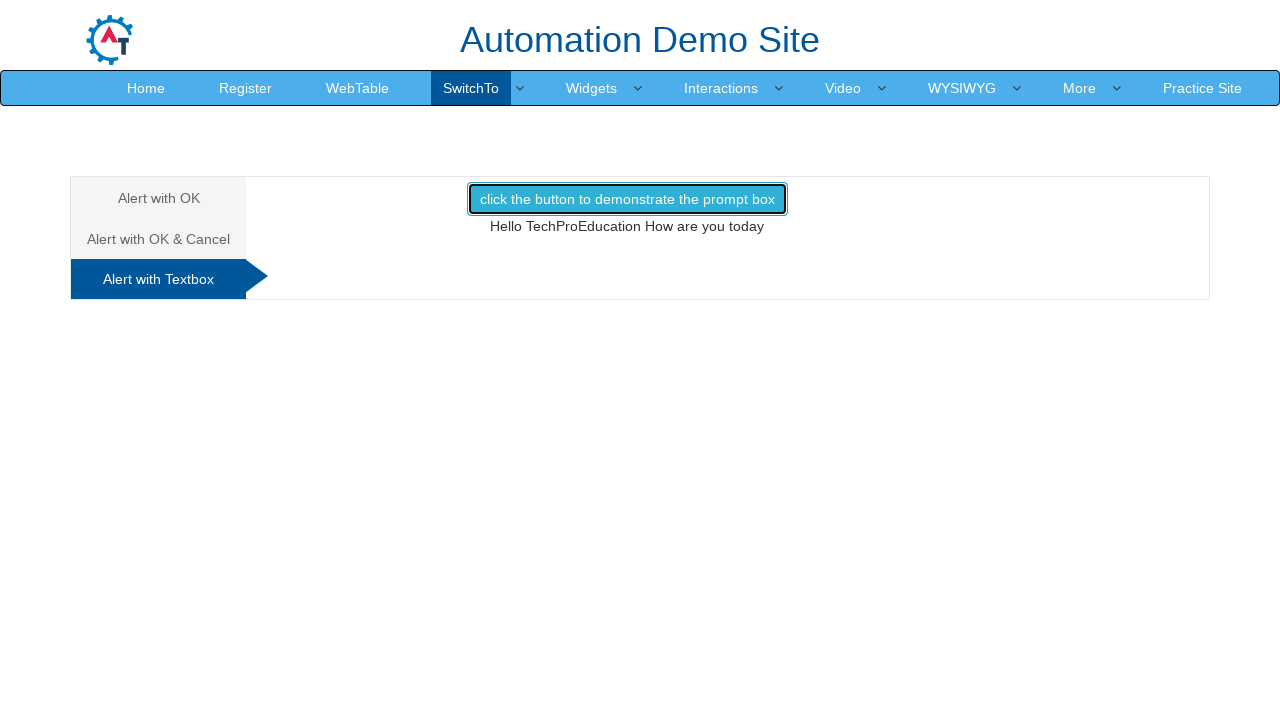

Result message element loaded
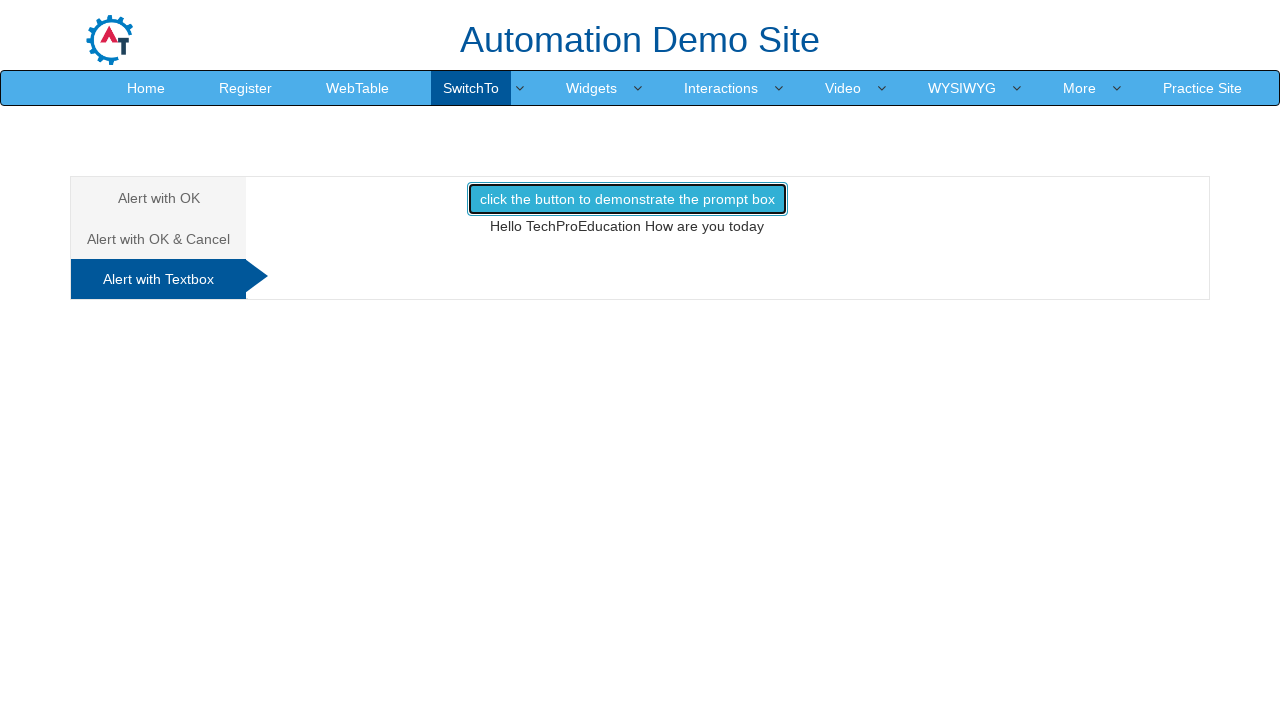

Retrieved result text: 'Hello TechProEducation How are you today'
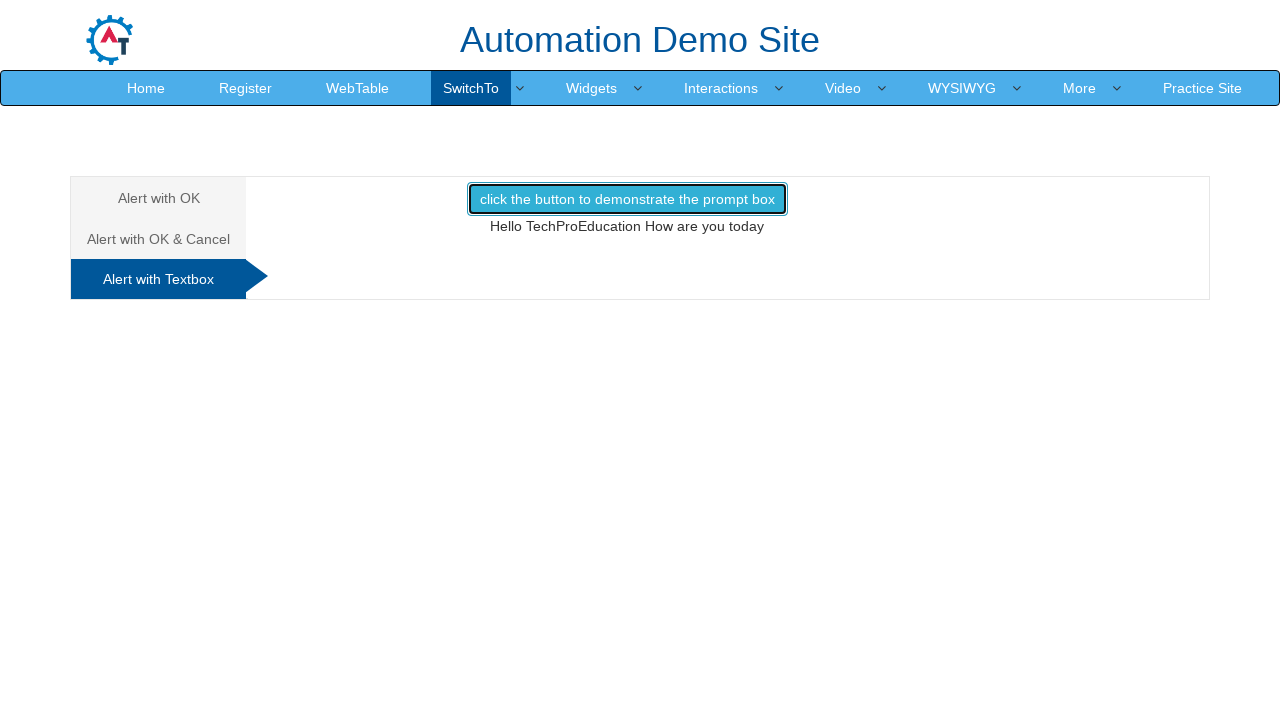

Verified result message matches expected text 'Hello TechProEducation How are you today'
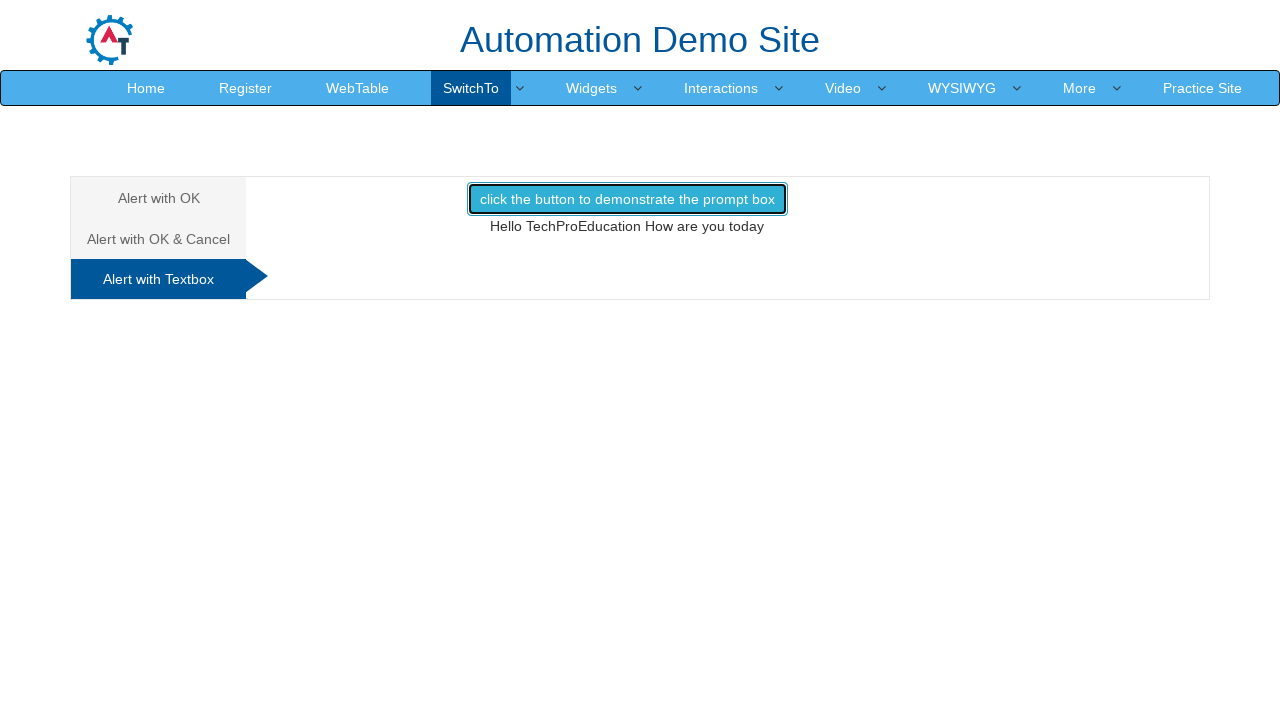

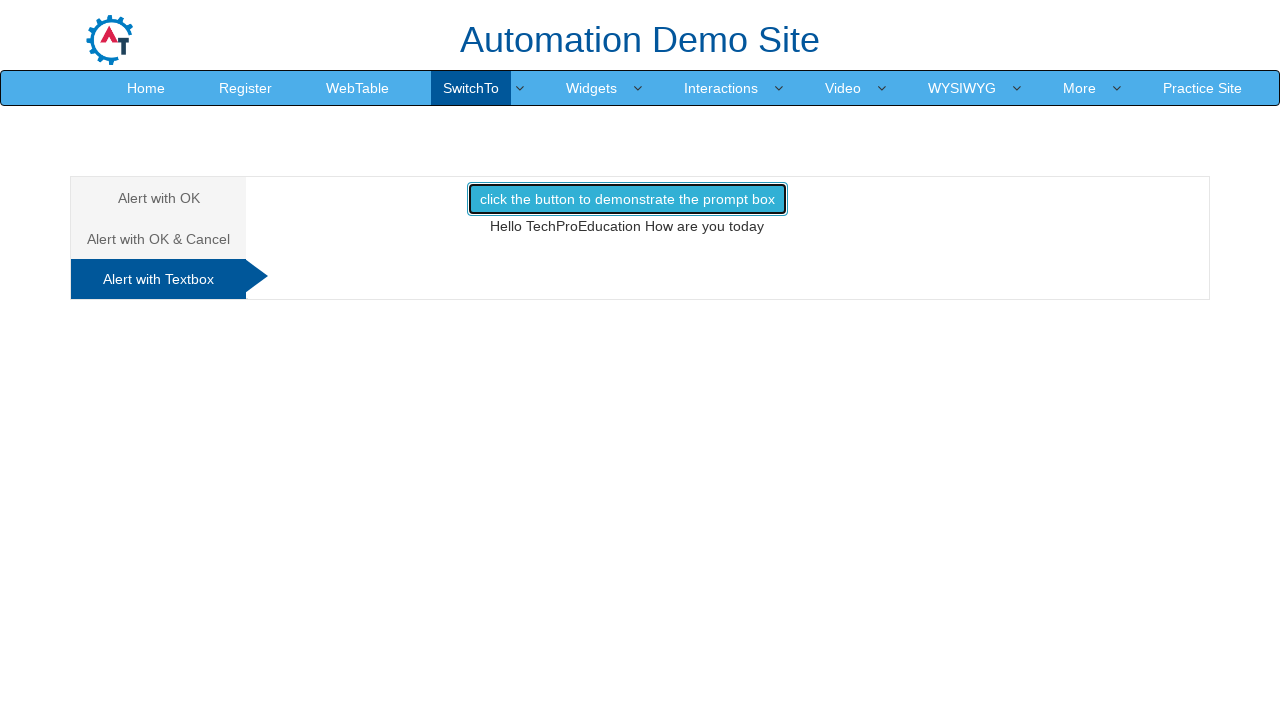